Tests that search input and filter dropdown button are visible and editable on the Product Search page

Starting URL: https://leitnerveronika.github.io/web-ws23-vue-project

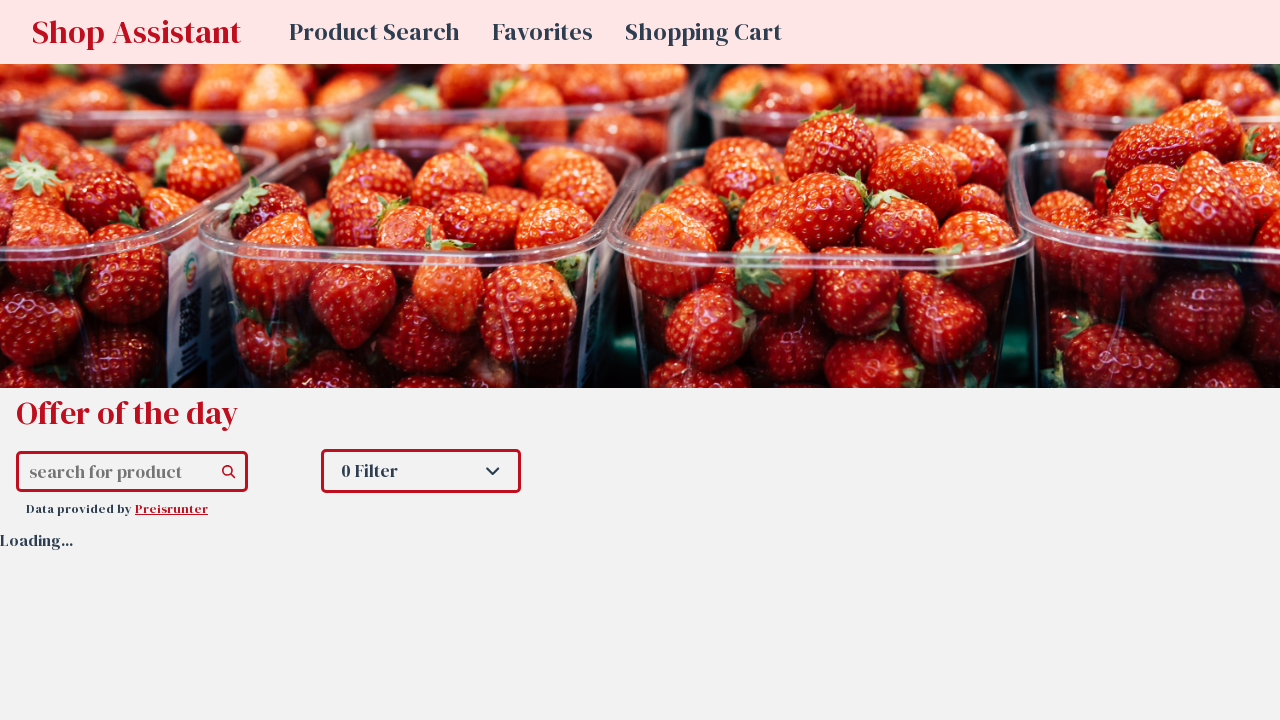

Clicked on Product Search link to navigate at (374, 32) on a:has-text("Product Search")
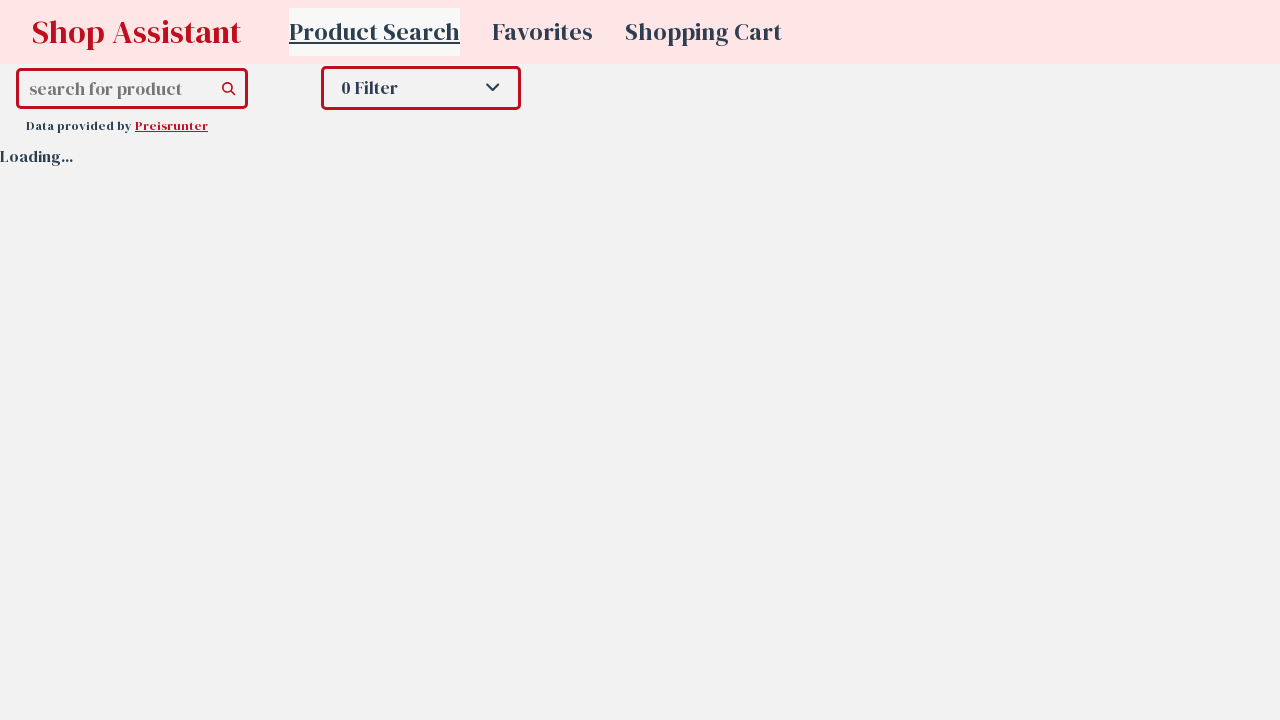

Navigation to Product Search page completed
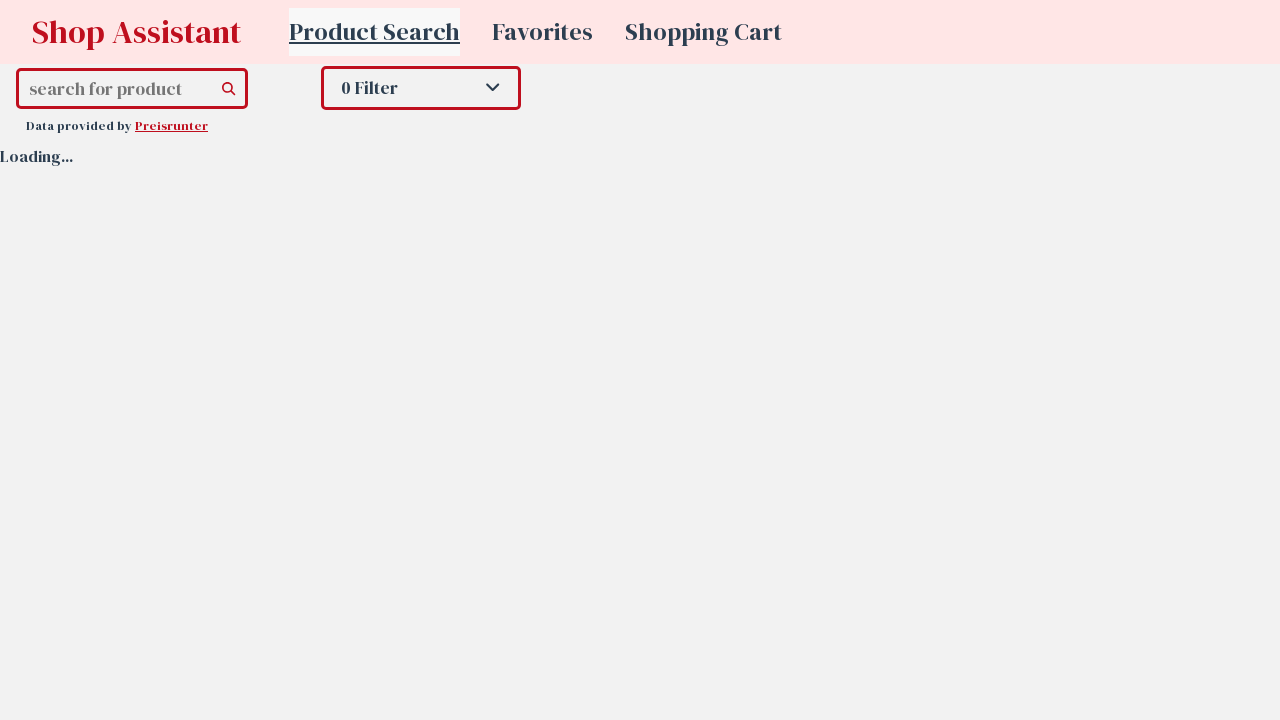

Search input field is visible and loaded
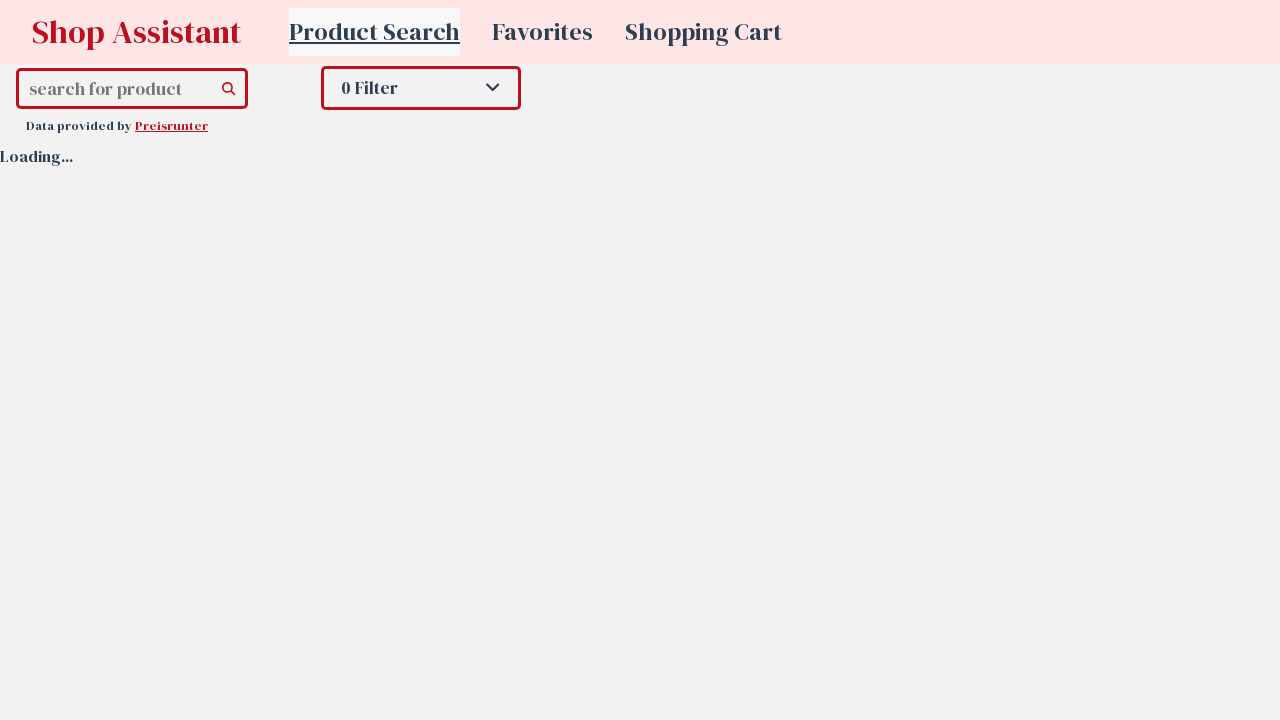

Filter dropdown button is visible and loaded
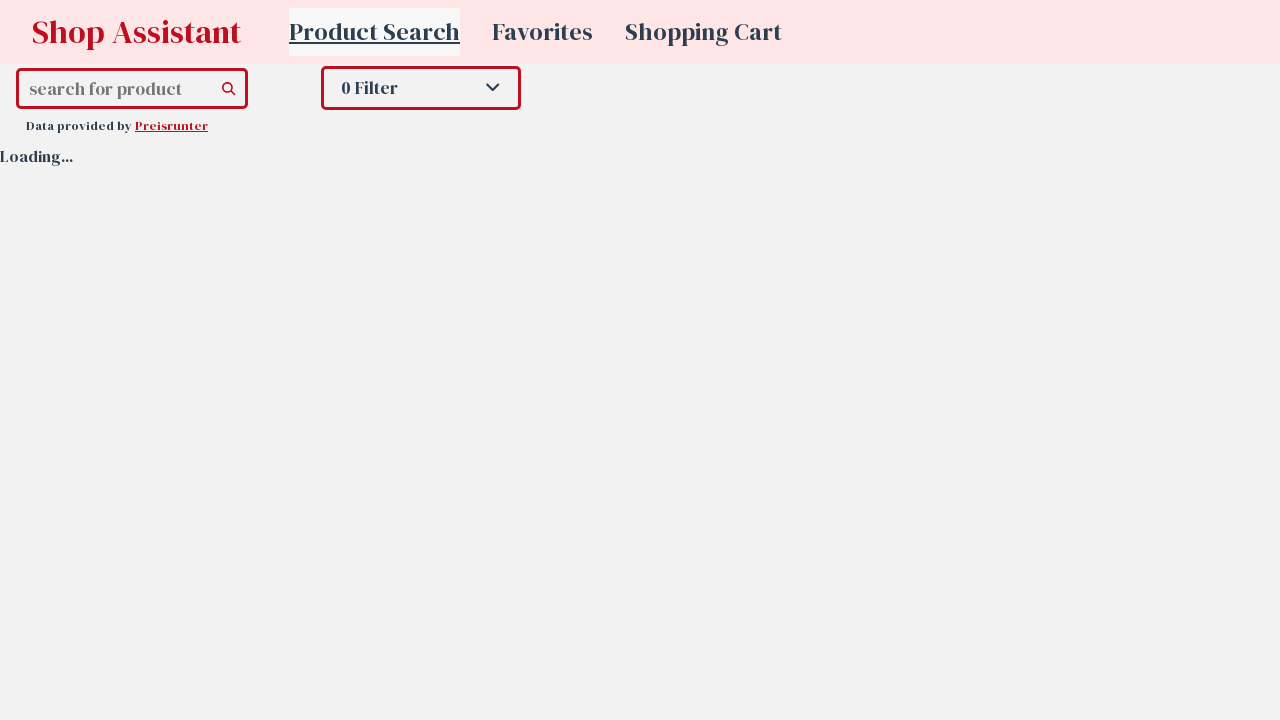

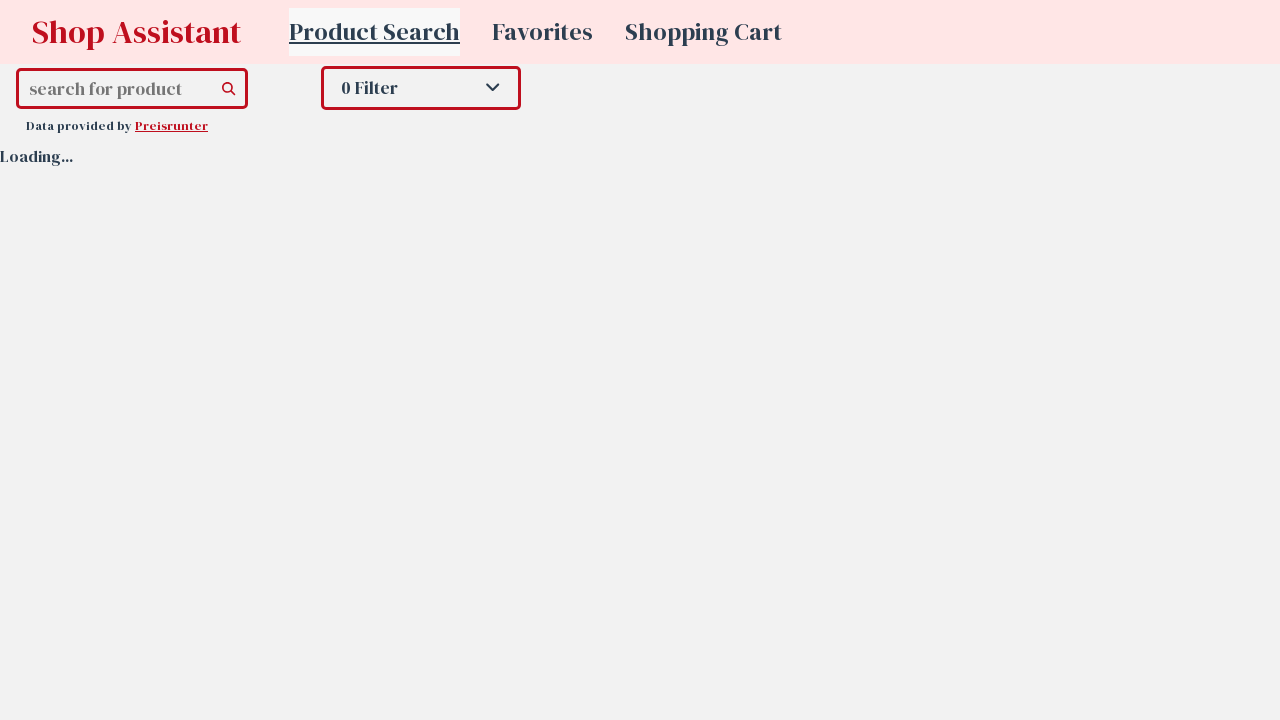